Tests that entered text is trimmed when editing a todo item

Starting URL: https://demo.playwright.dev/todomvc

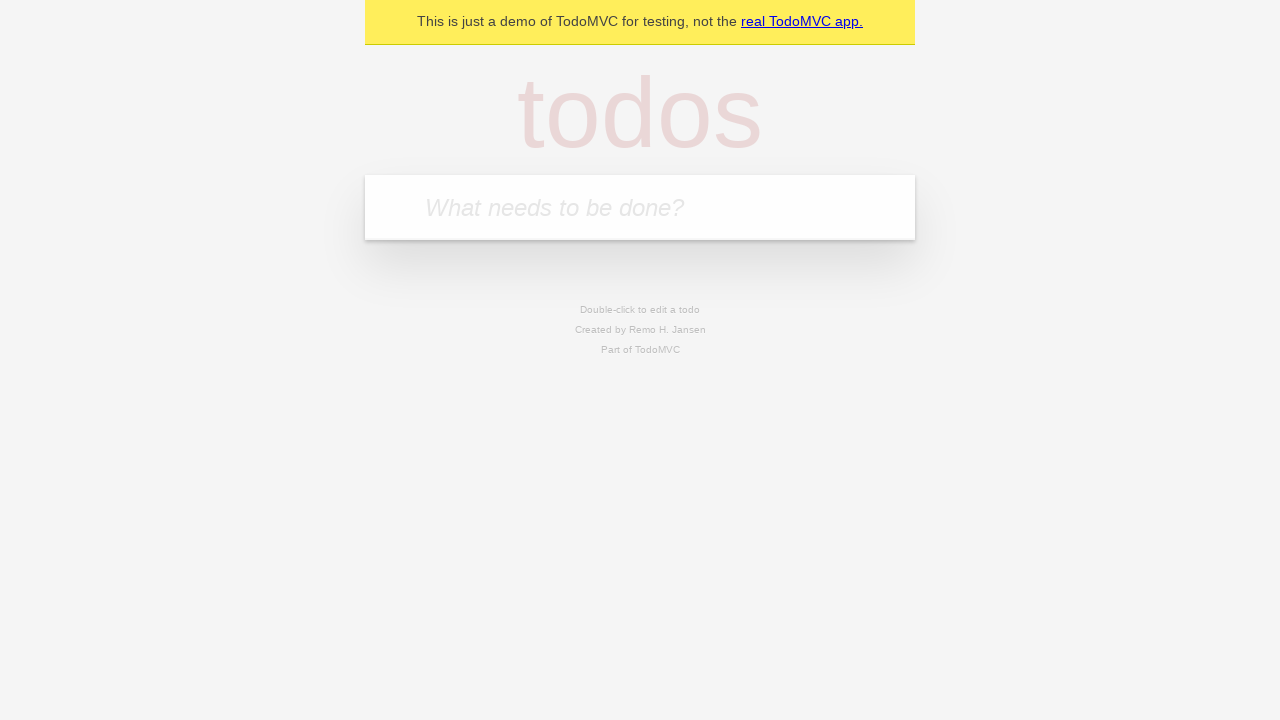

Filled todo input with 'buy some cheese' on internal:attr=[placeholder="What needs to be done?"i]
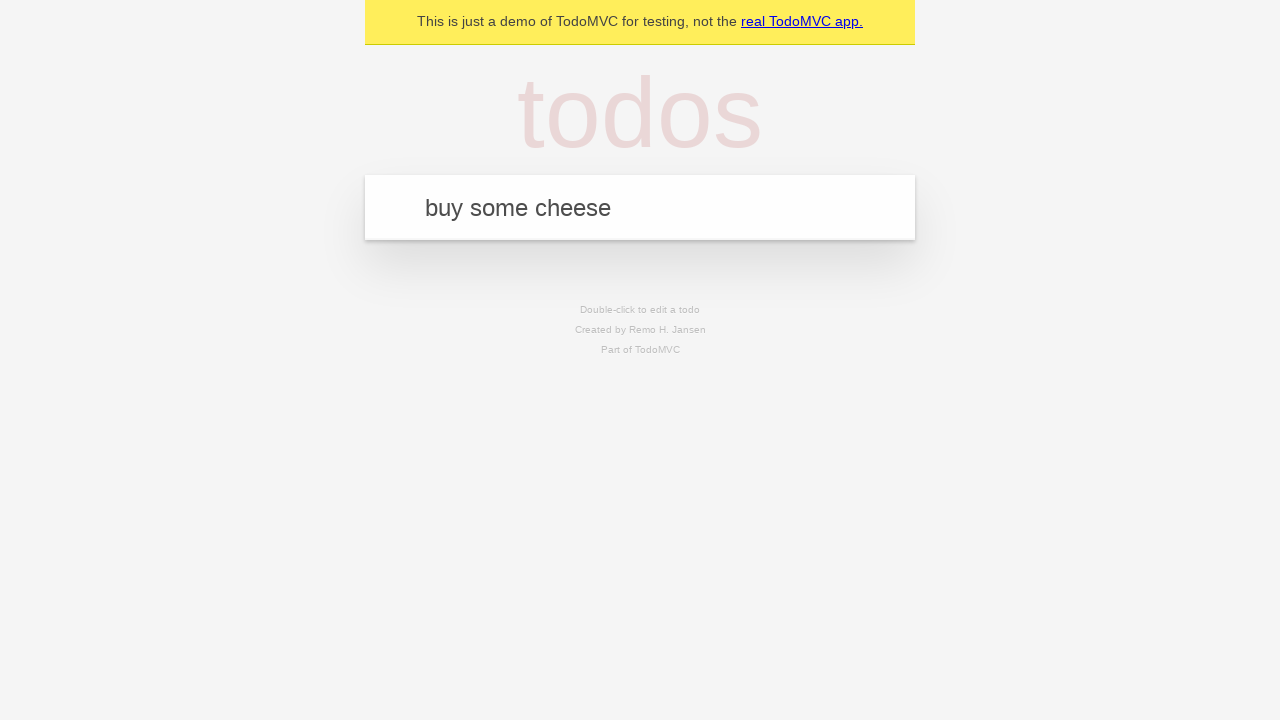

Pressed Enter to create first todo item on internal:attr=[placeholder="What needs to be done?"i]
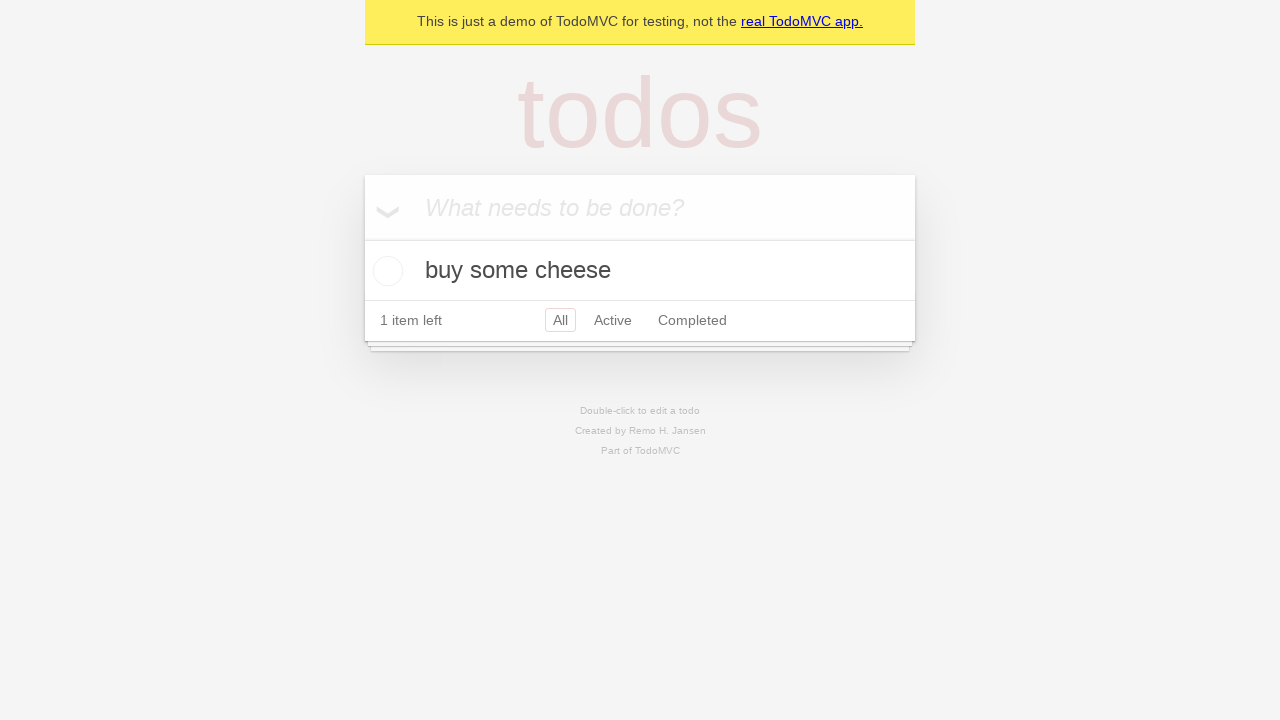

Filled todo input with 'feed the cat' on internal:attr=[placeholder="What needs to be done?"i]
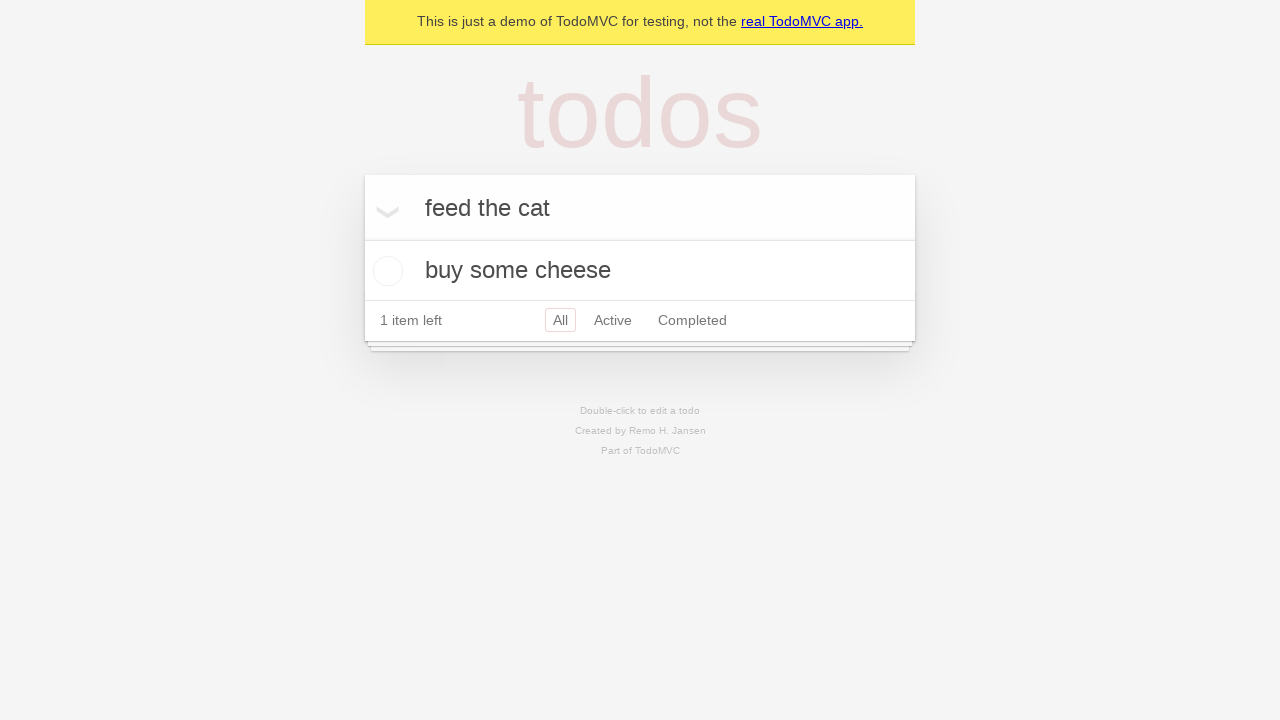

Pressed Enter to create second todo item on internal:attr=[placeholder="What needs to be done?"i]
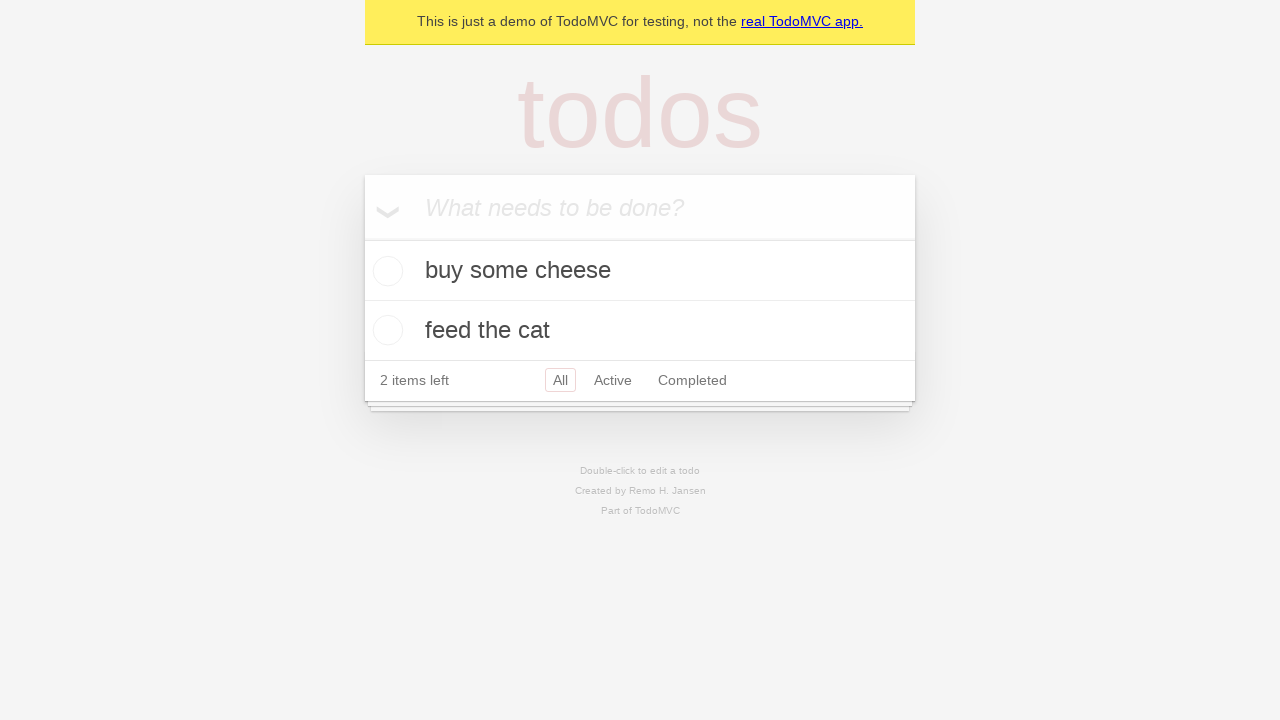

Filled todo input with 'book a doctors appointment' on internal:attr=[placeholder="What needs to be done?"i]
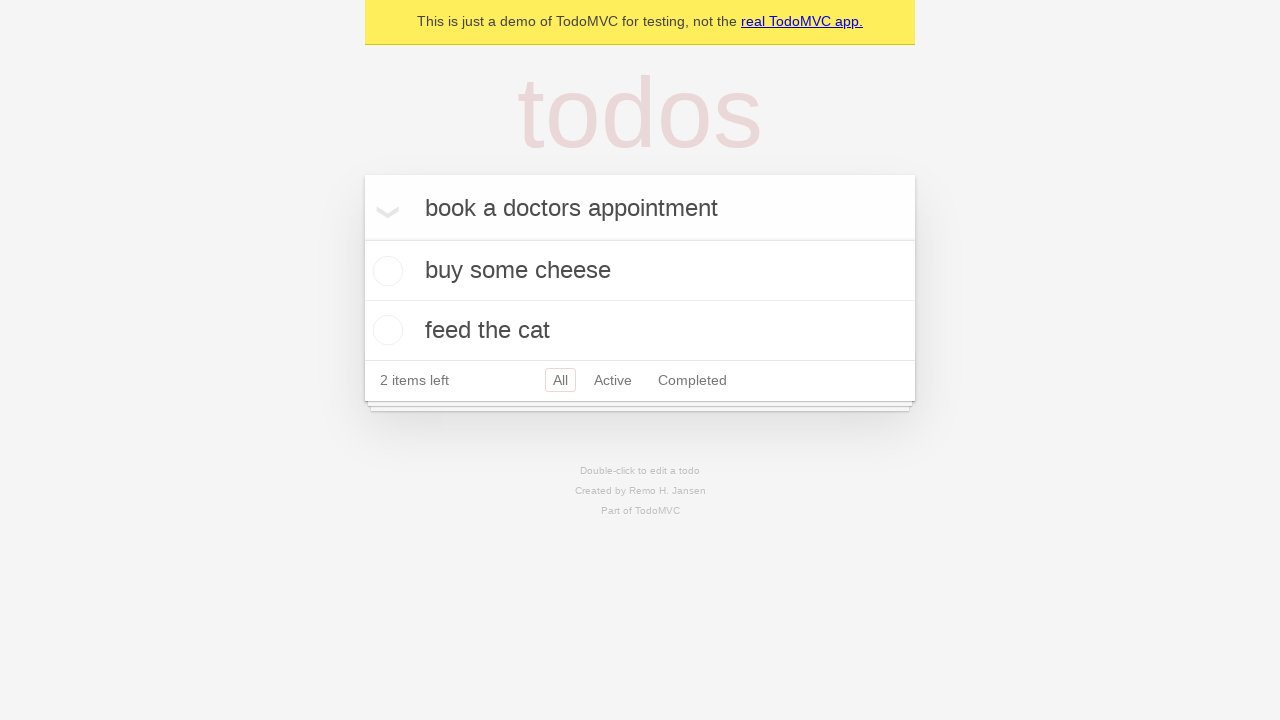

Pressed Enter to create third todo item on internal:attr=[placeholder="What needs to be done?"i]
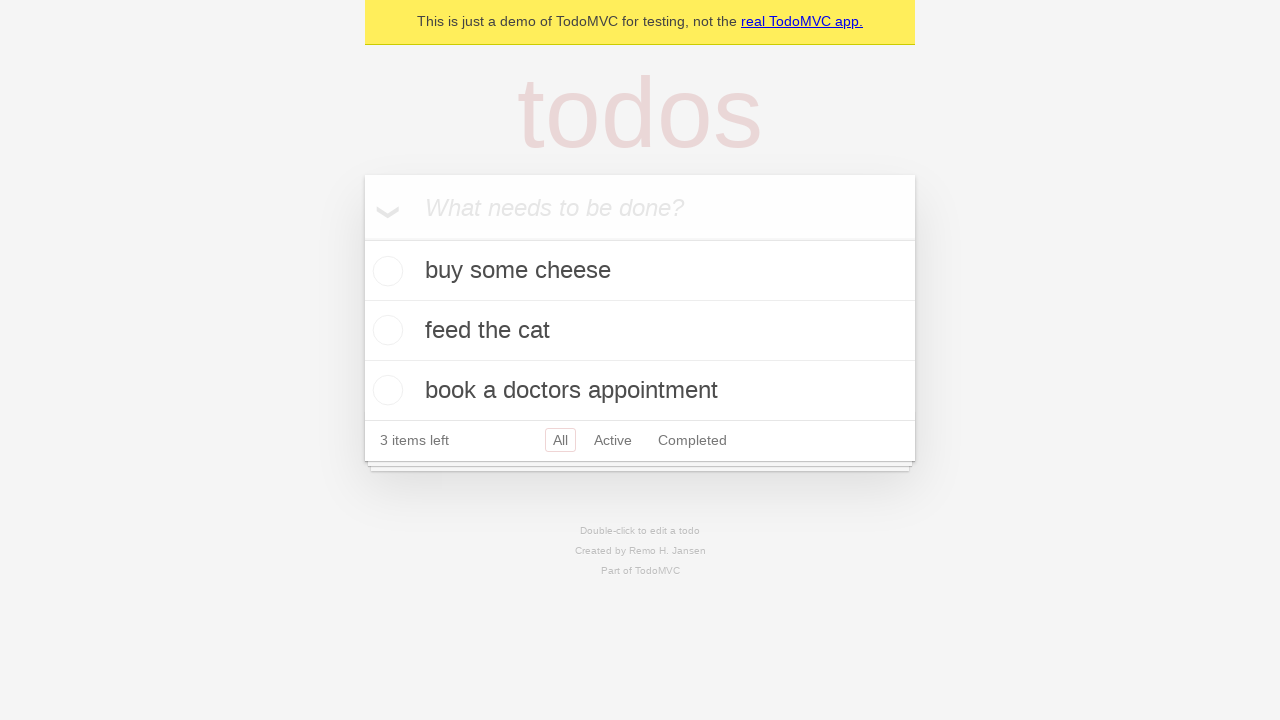

Double-clicked second todo item to enter edit mode at (640, 331) on internal:testid=[data-testid="todo-item"s] >> nth=1
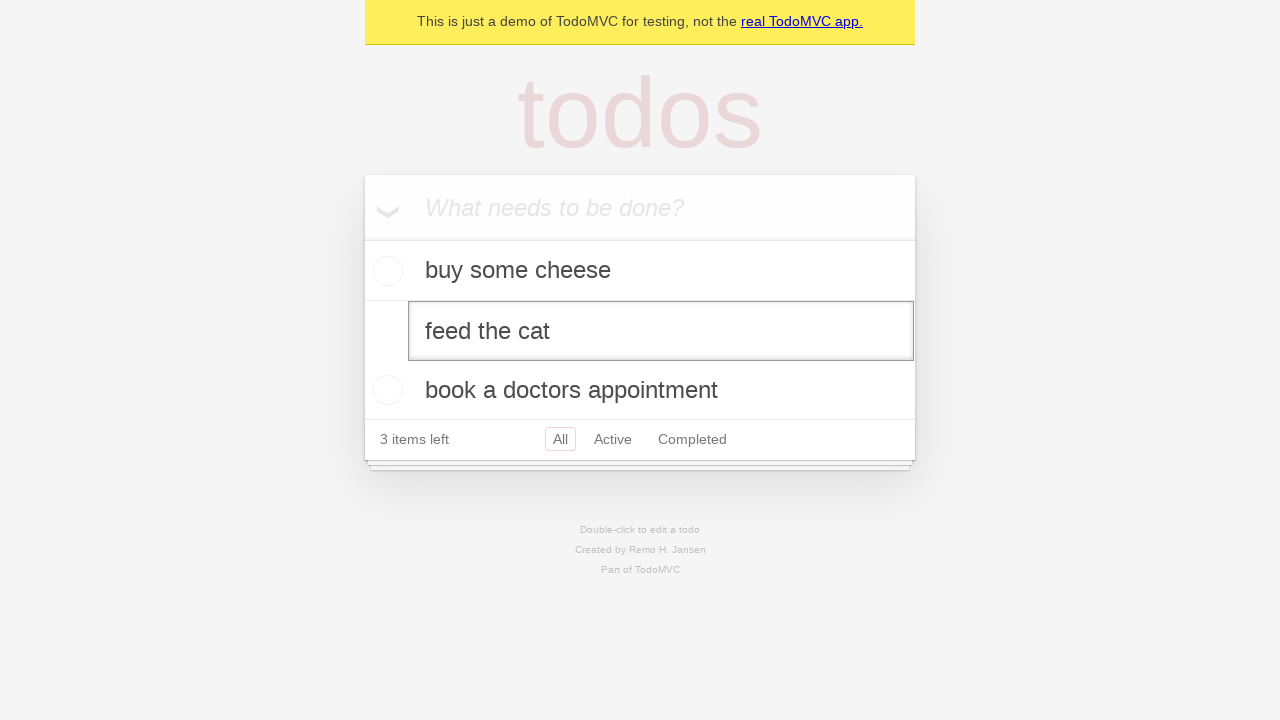

Filled edit field with text containing leading and trailing spaces on internal:testid=[data-testid="todo-item"s] >> nth=1 >> internal:role=textbox[nam
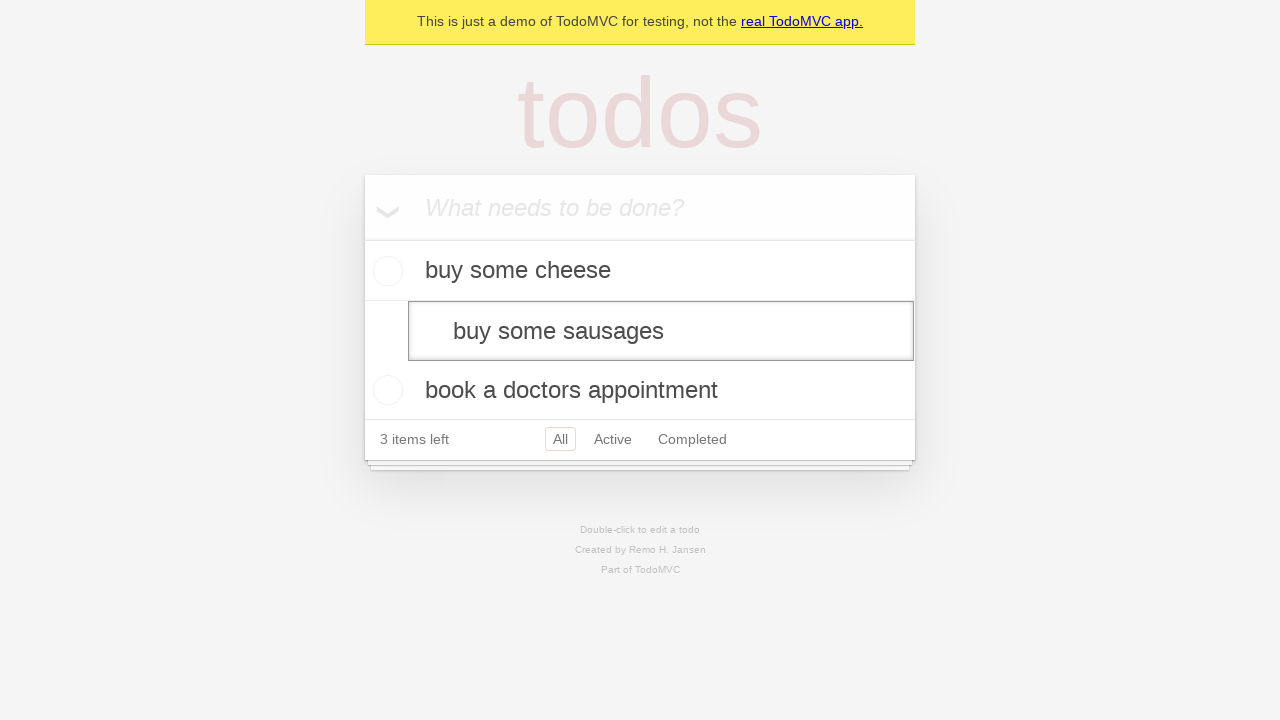

Pressed Enter to save edited todo item with trimmed text on internal:testid=[data-testid="todo-item"s] >> nth=1 >> internal:role=textbox[nam
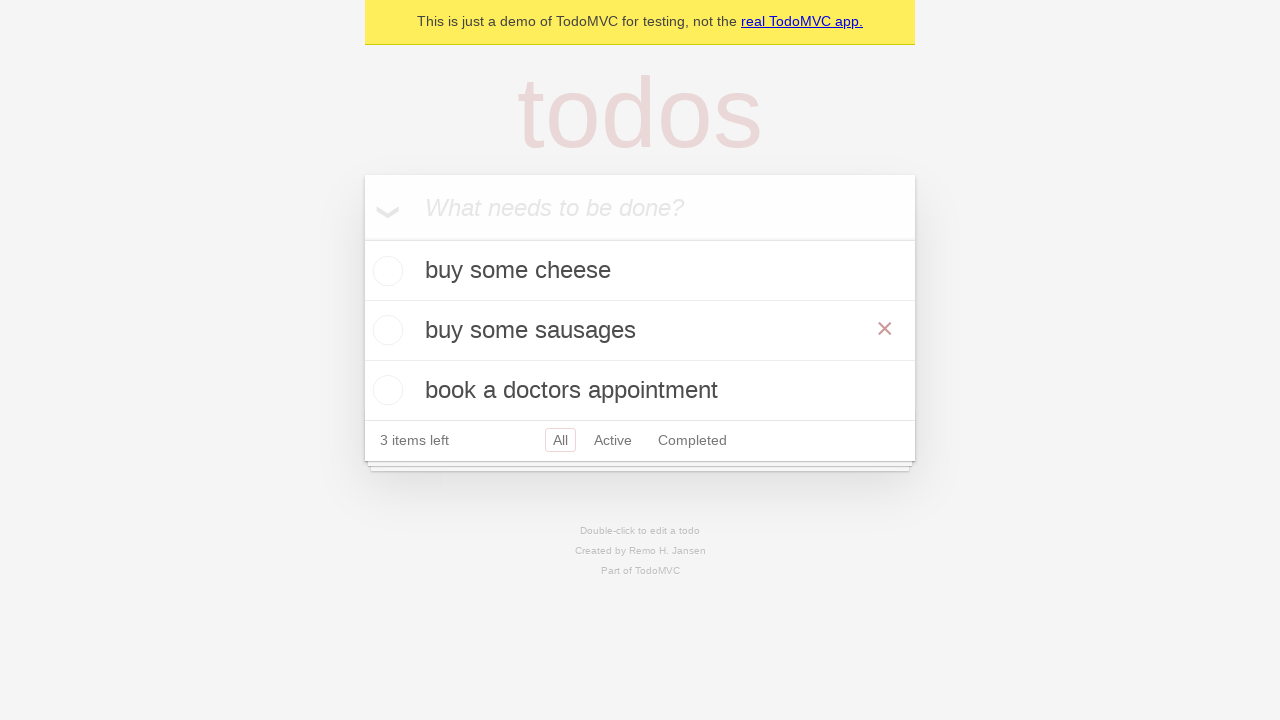

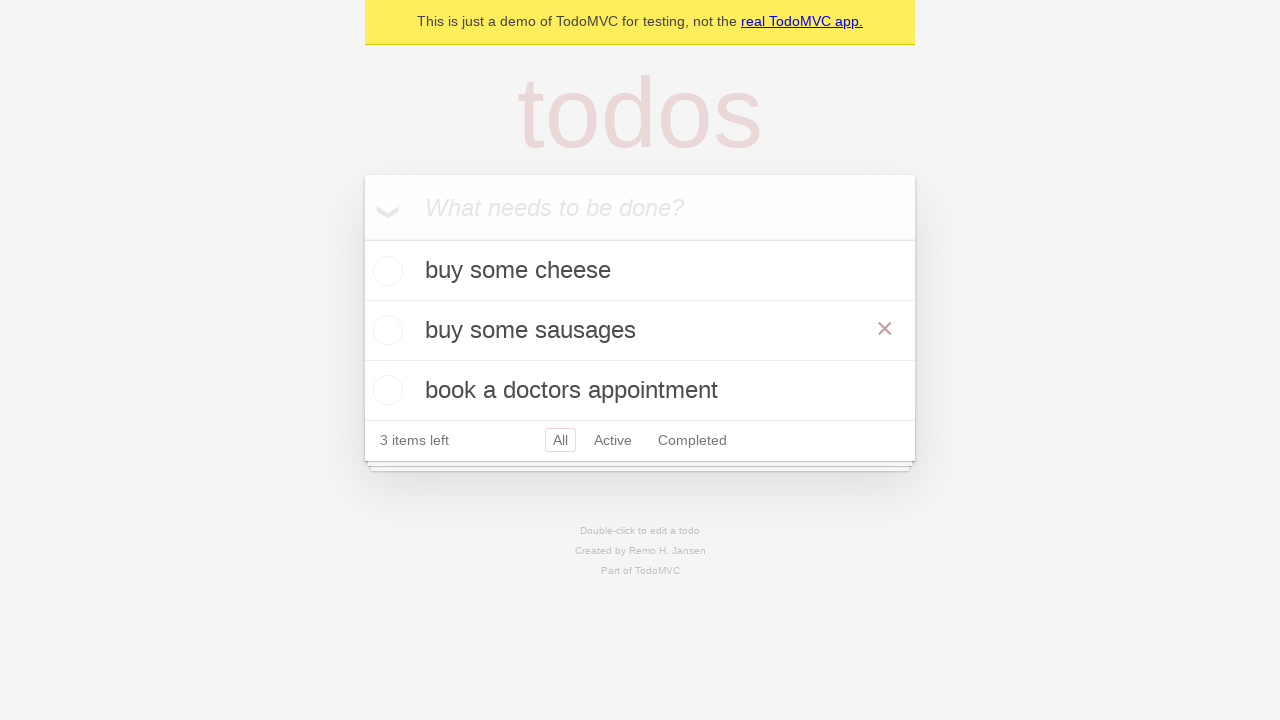